Tests the text box form on DemoQA by filling in full name, email, current address, and permanent address fields, then submitting the form

Starting URL: https://demoqa.com/text-box

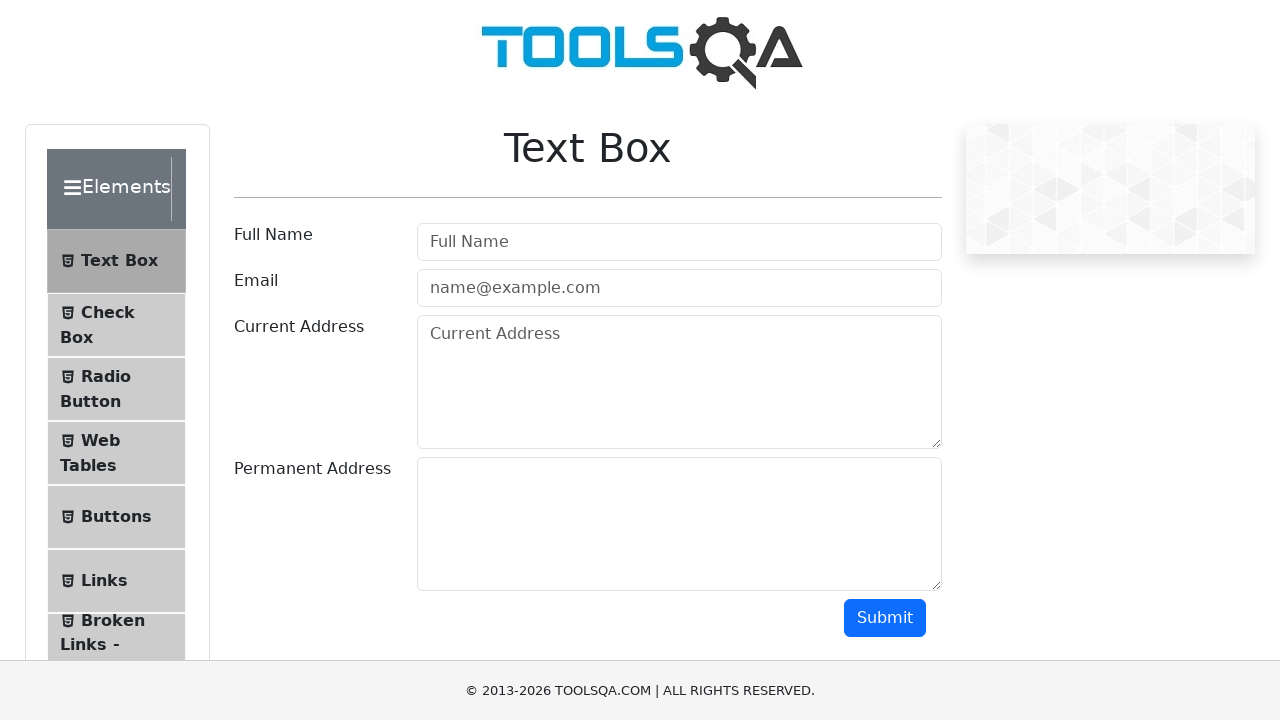

Clicked Full Name field at (679, 242) on internal:attr=[placeholder="Full Name"i]
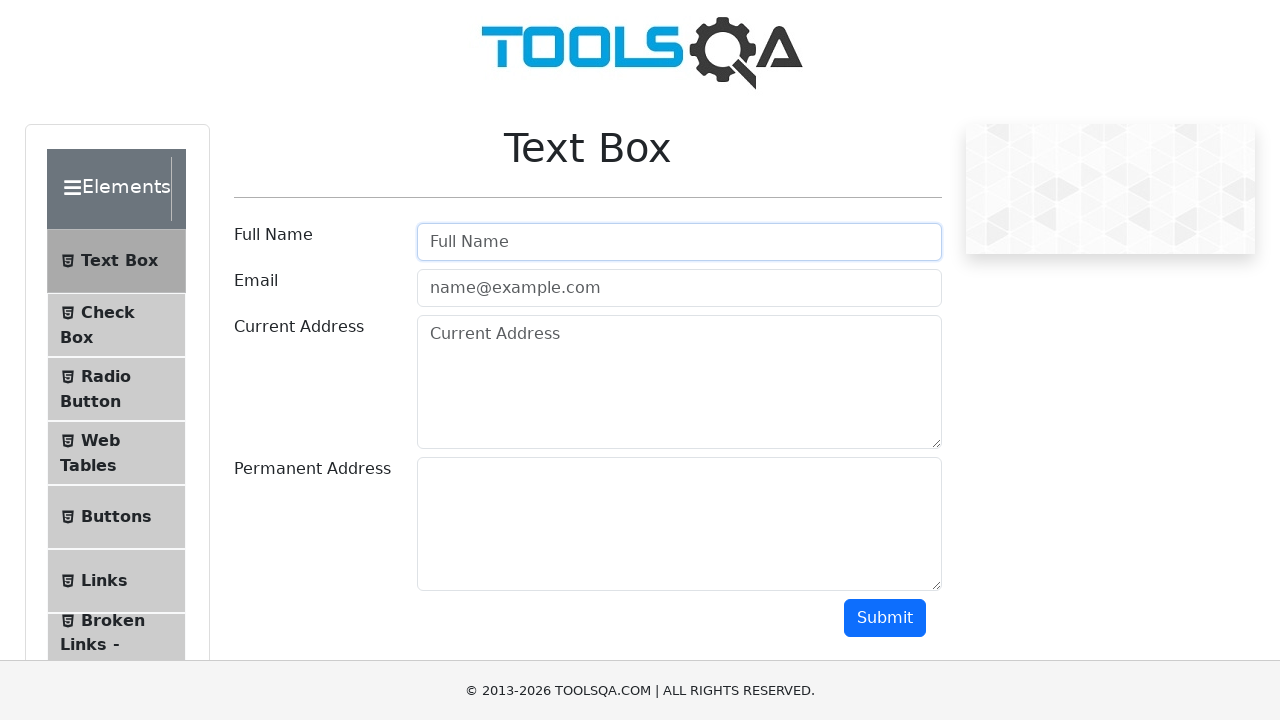

Filled Full Name field with 'David Smith' on internal:attr=[placeholder="Full Name"i]
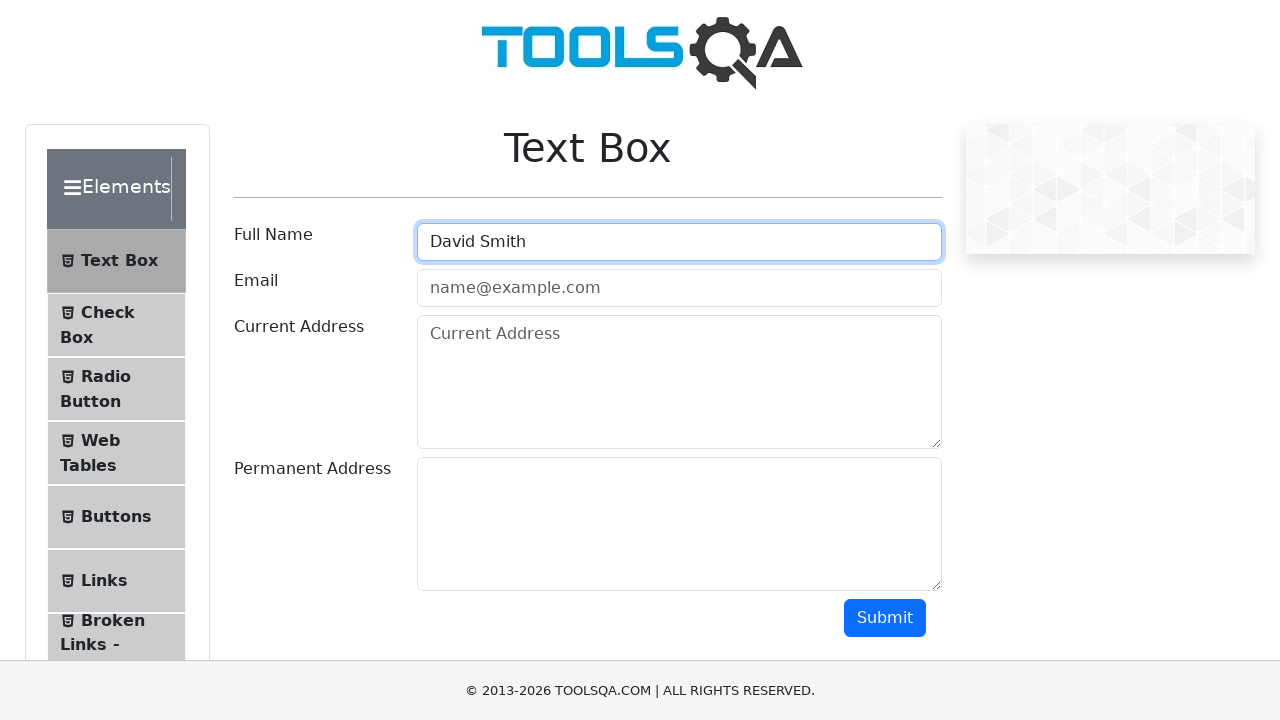

Clicked Email field at (679, 288) on internal:attr=[placeholder="name@example.com"i]
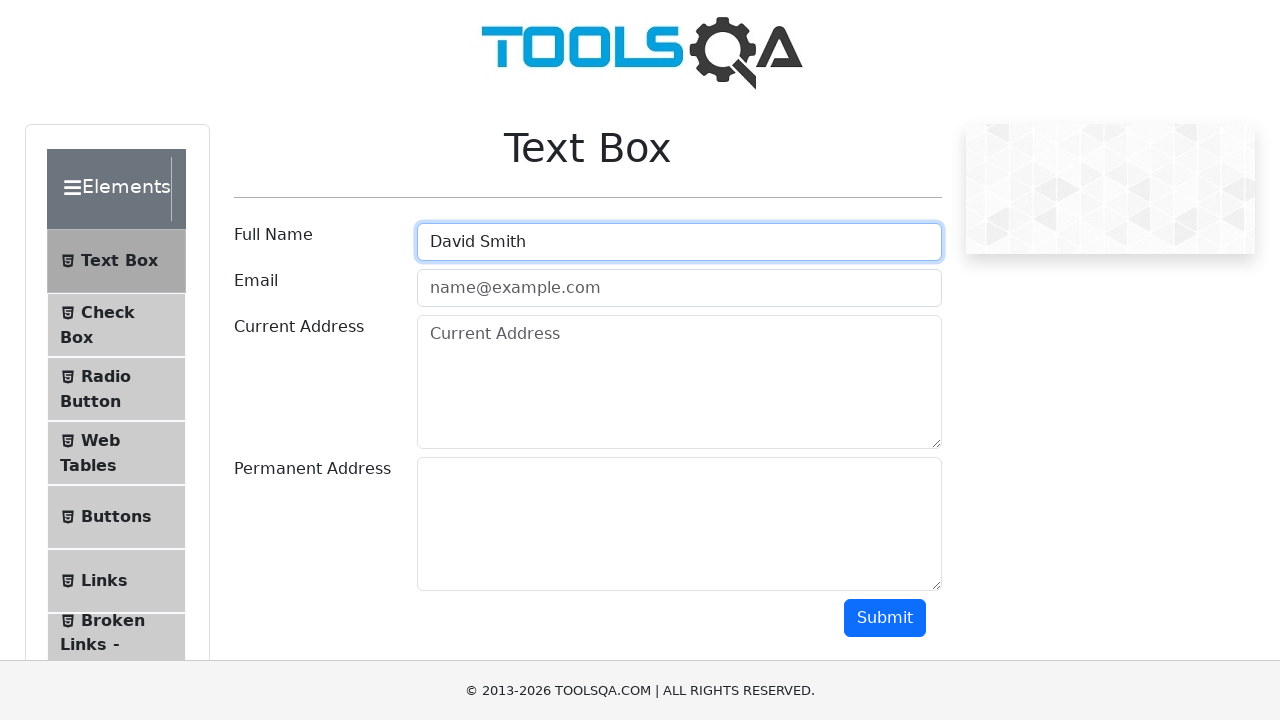

Filled Email field with 'abc1@gmail.com' on internal:attr=[placeholder="name@example.com"i]
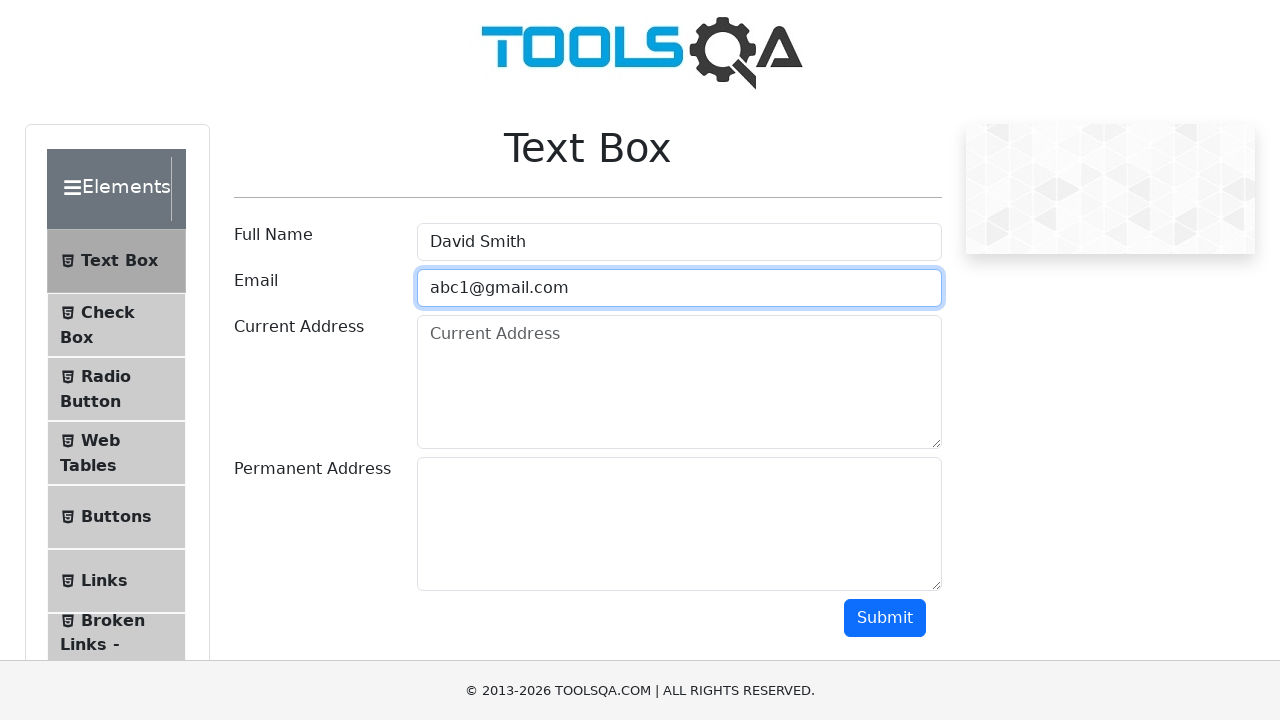

Clicked Current Address field at (679, 382) on internal:attr=[placeholder="Current Address"i]
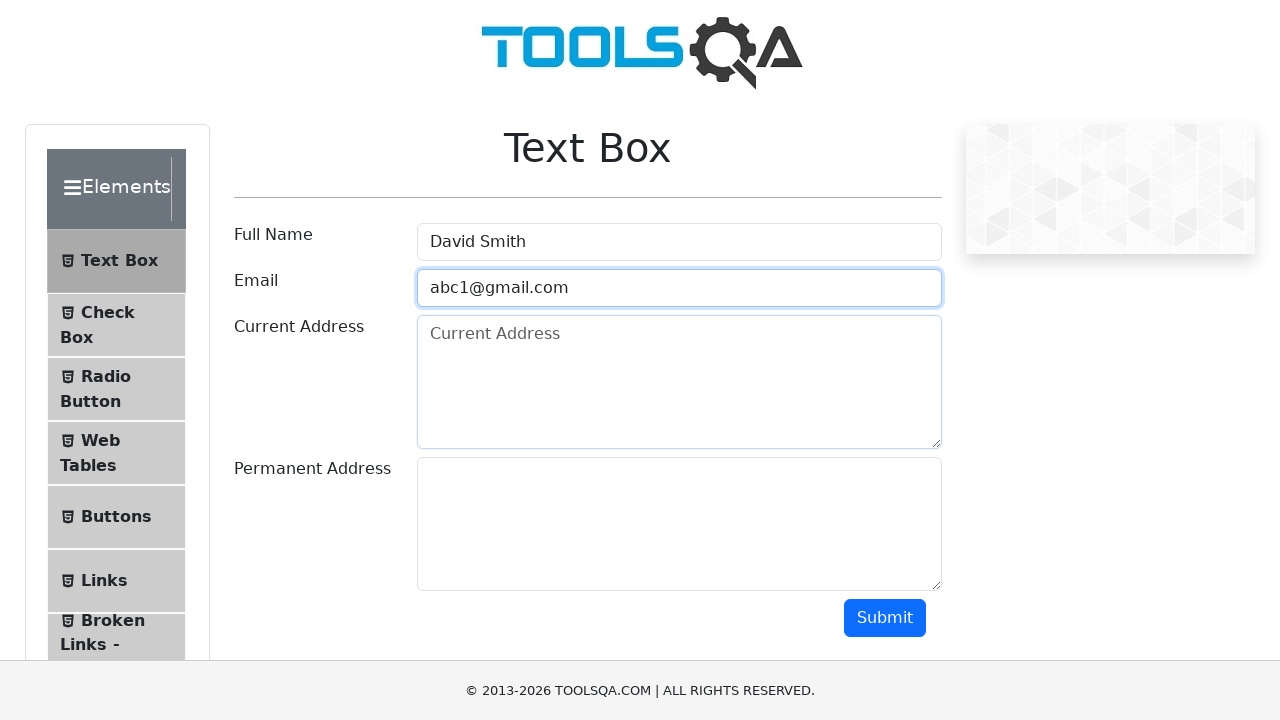

Filled Current Address field with 'Indore mp' on internal:attr=[placeholder="Current Address"i]
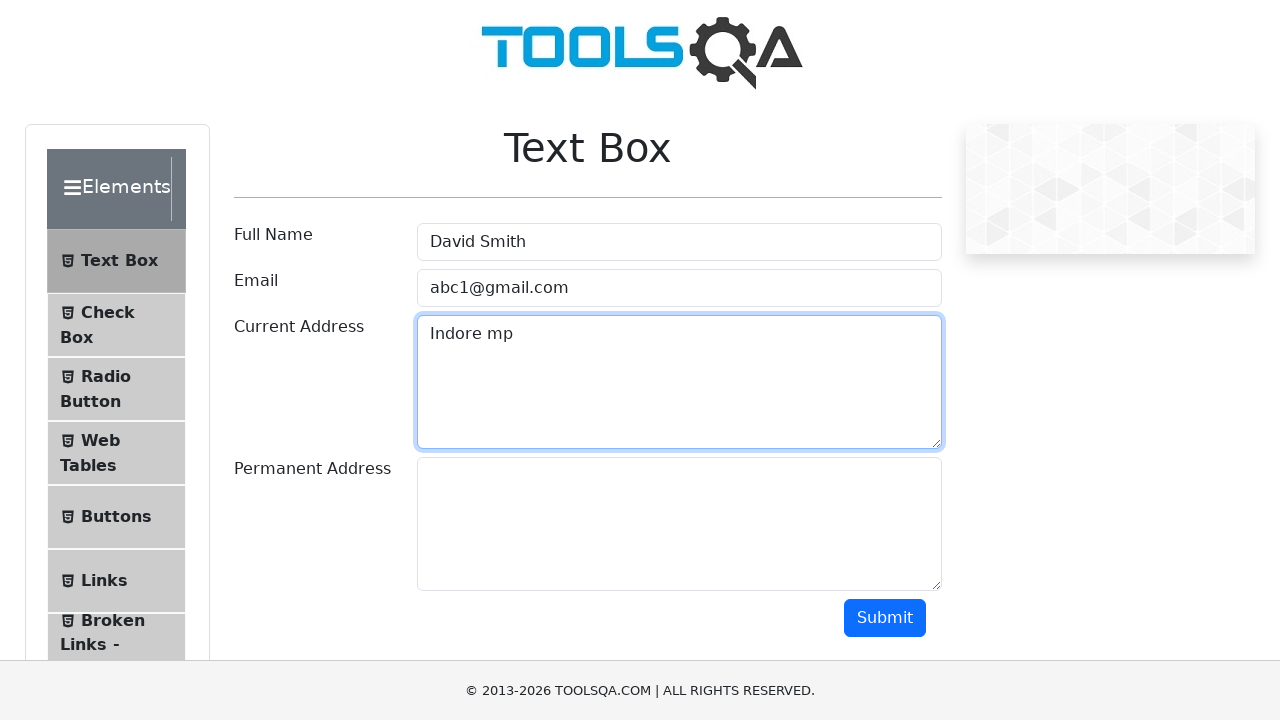

Clicked Permanent Address field at (679, 524) on #permanentAddress
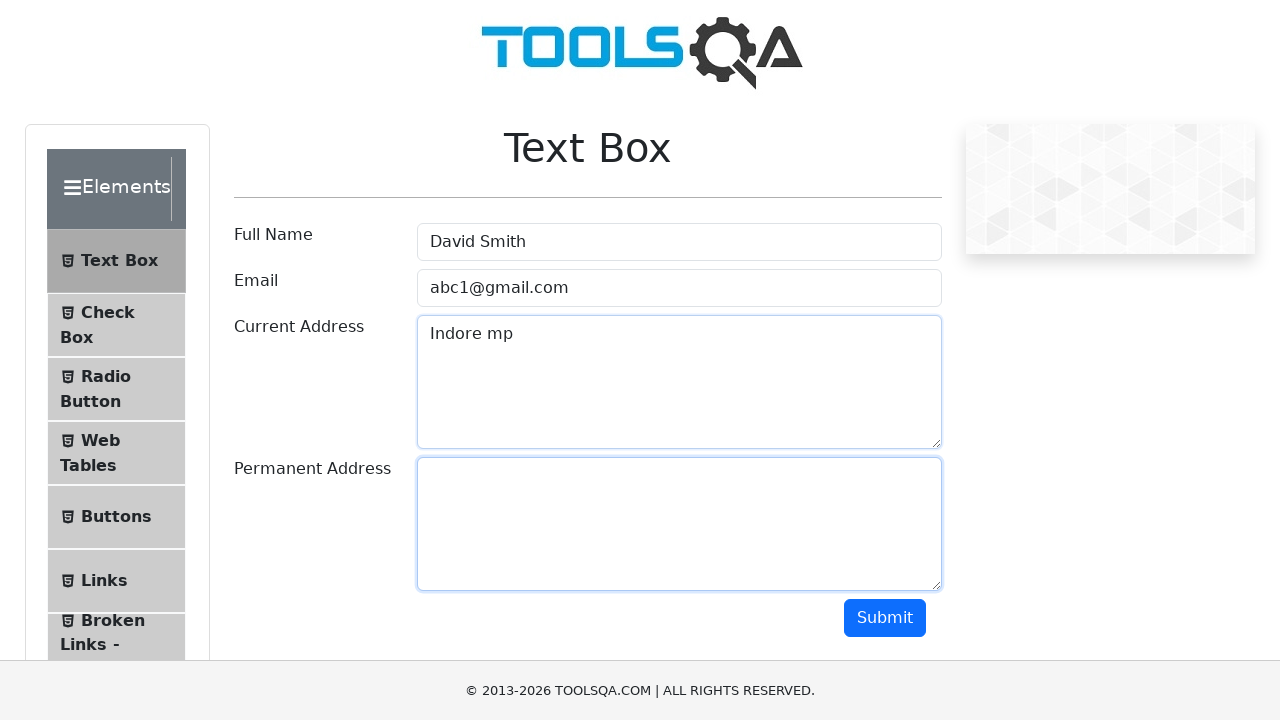

Filled Permanent Address field with 'indore mp' on #permanentAddress
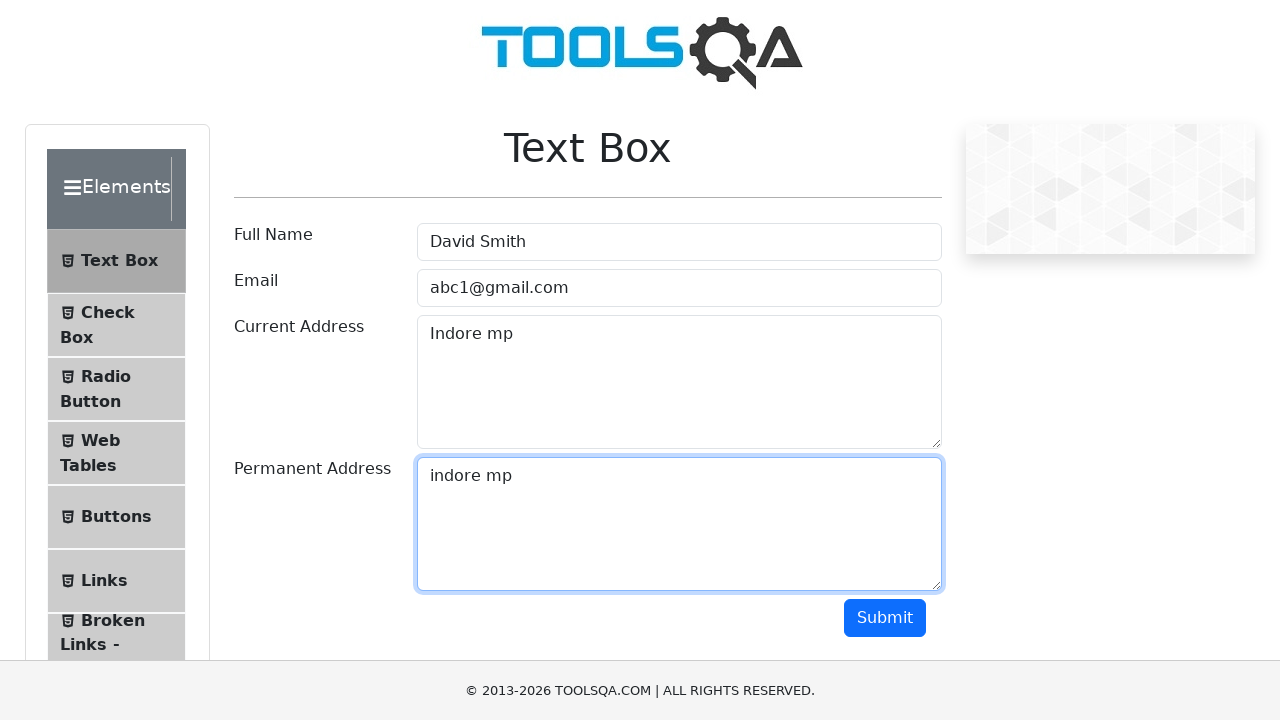

Clicked Submit button to submit the text box form at (885, 618) on internal:role=button[name="Submit"i]
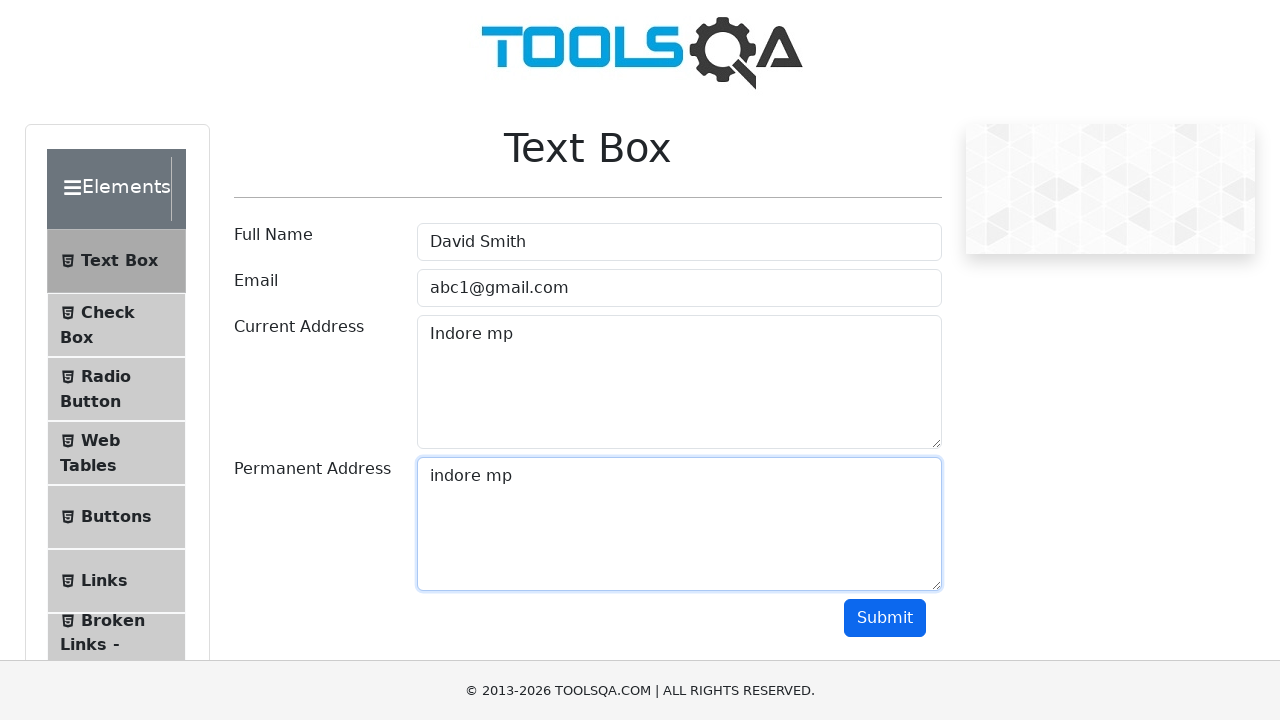

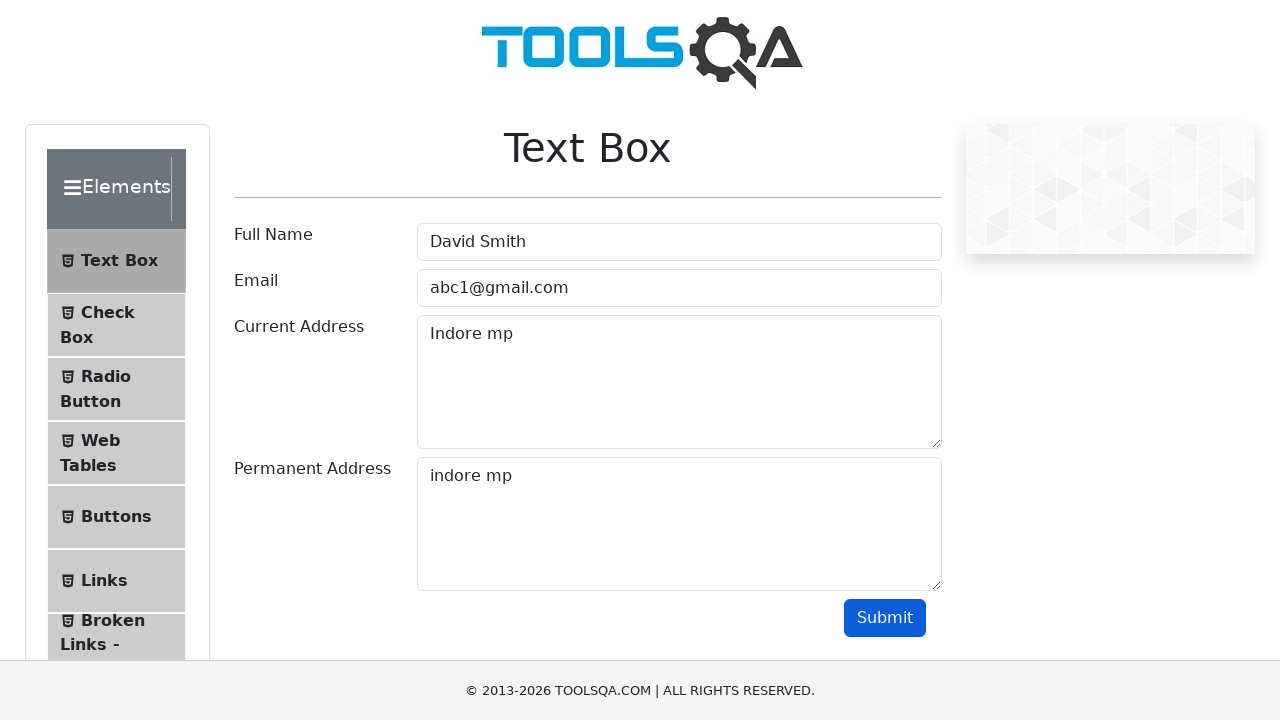